Demonstrates the clear method by first filling a text field with text and then clearing it.

Starting URL: https://the-internet.herokuapp.com/login

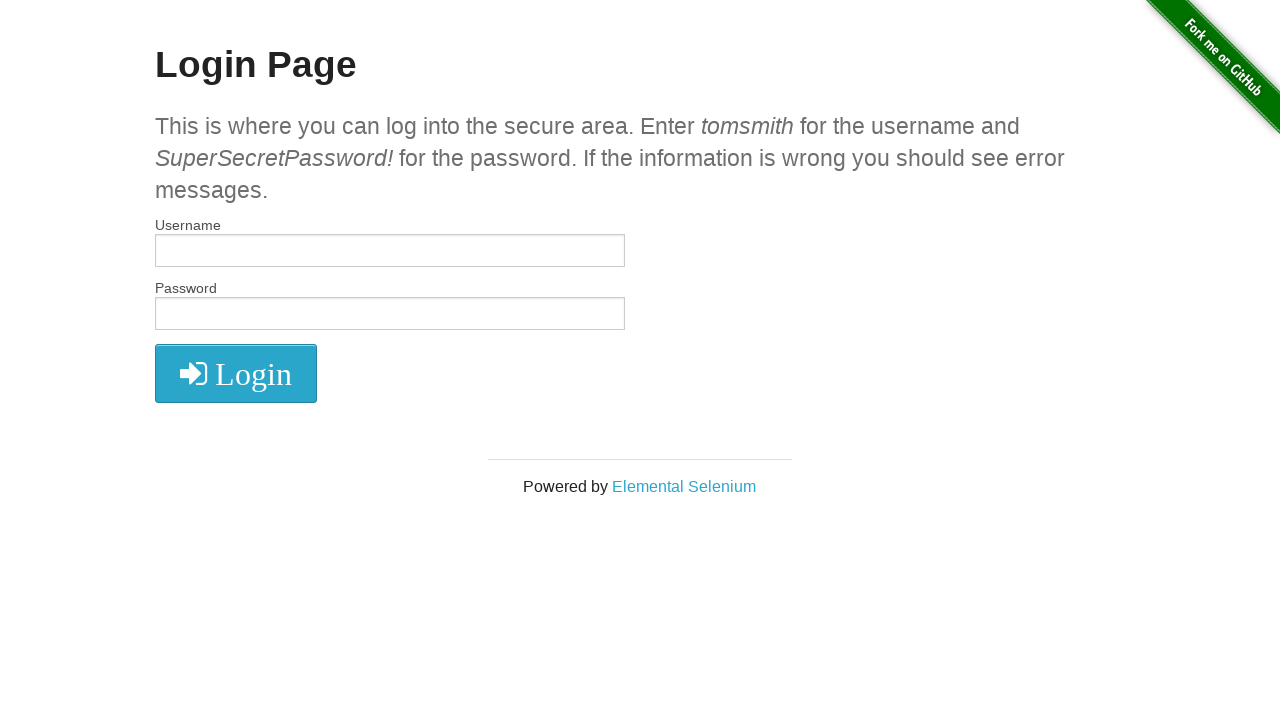

Filled username field with 'tomsmith' on #username
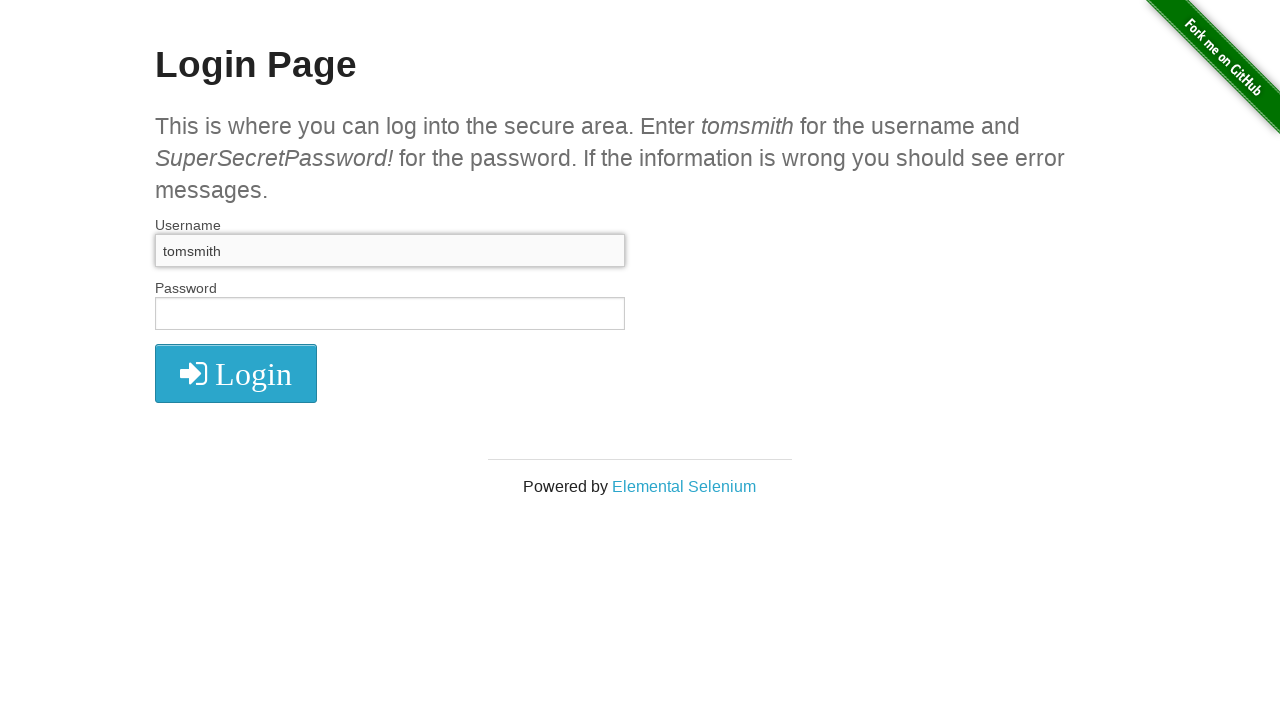

Cleared username field by filling with empty string on #username
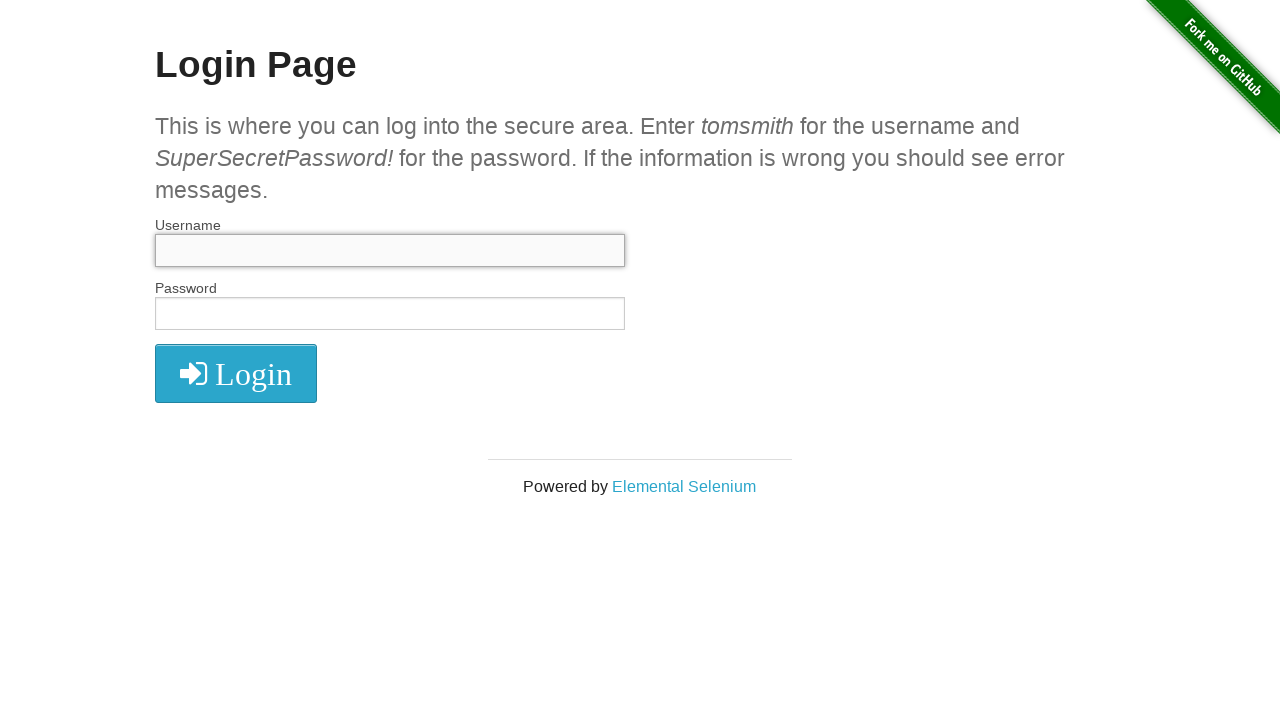

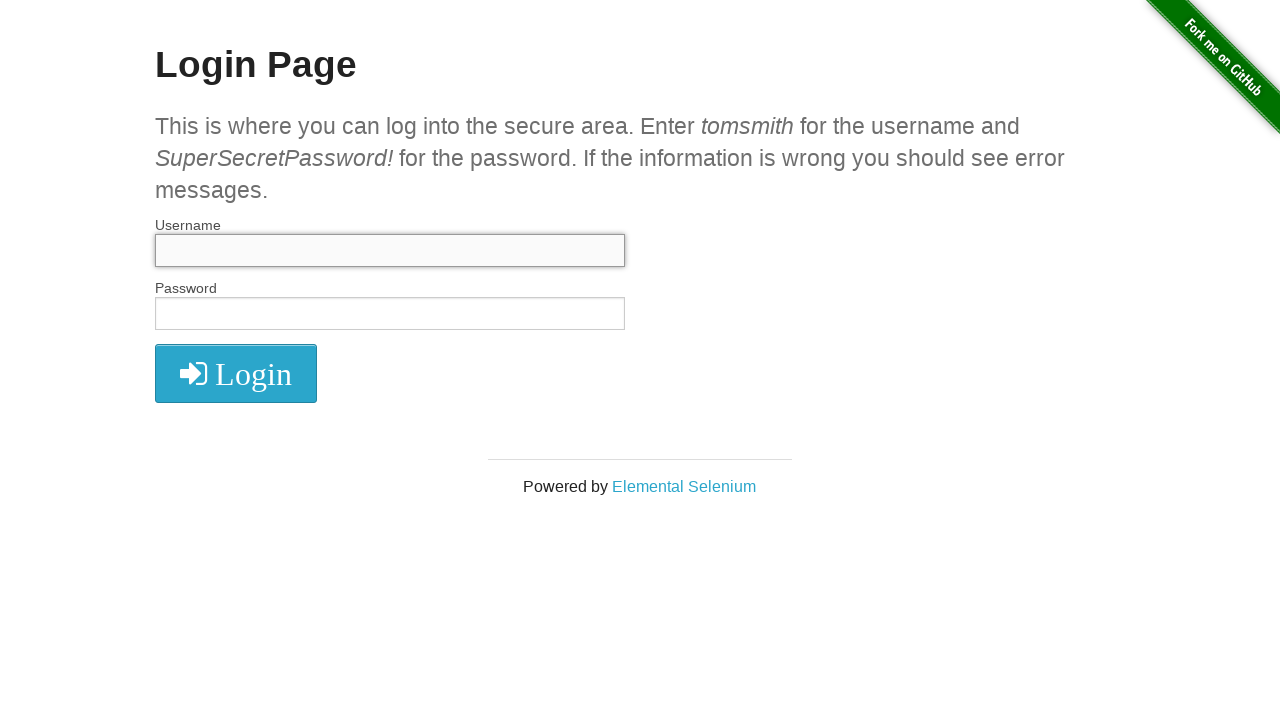